Tests JavaScript alert handling by triggering an alert dialog and accepting it, then verifying the result message

Starting URL: https://the-internet.herokuapp.com/javascript_alerts

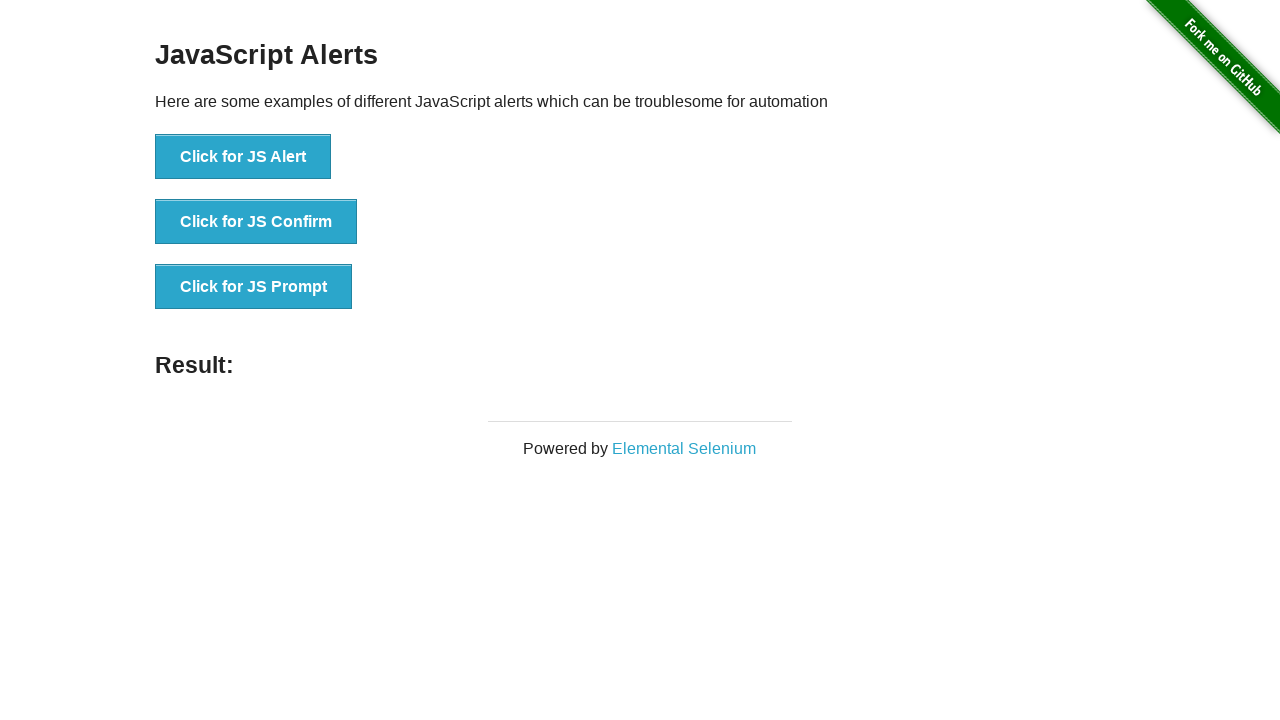

Set up alert handler to accept dialog
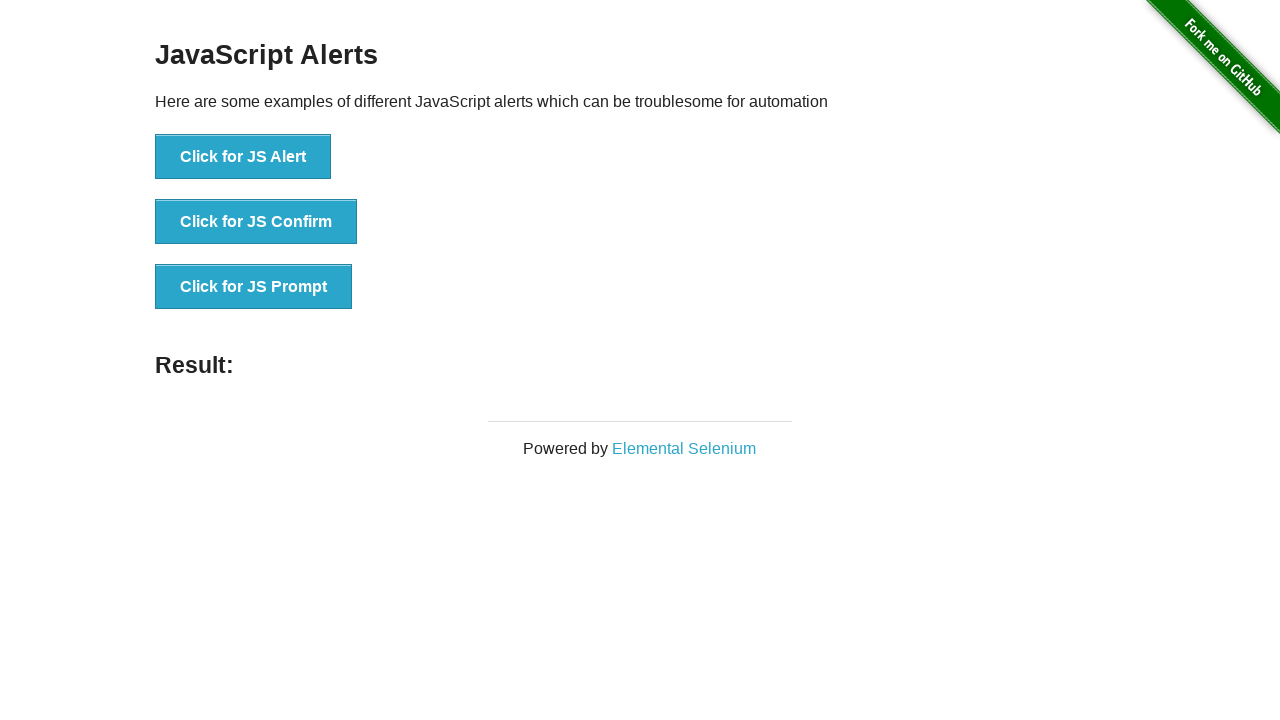

Clicked button to trigger JavaScript alert at (243, 157) on button[onClick='jsAlert()']
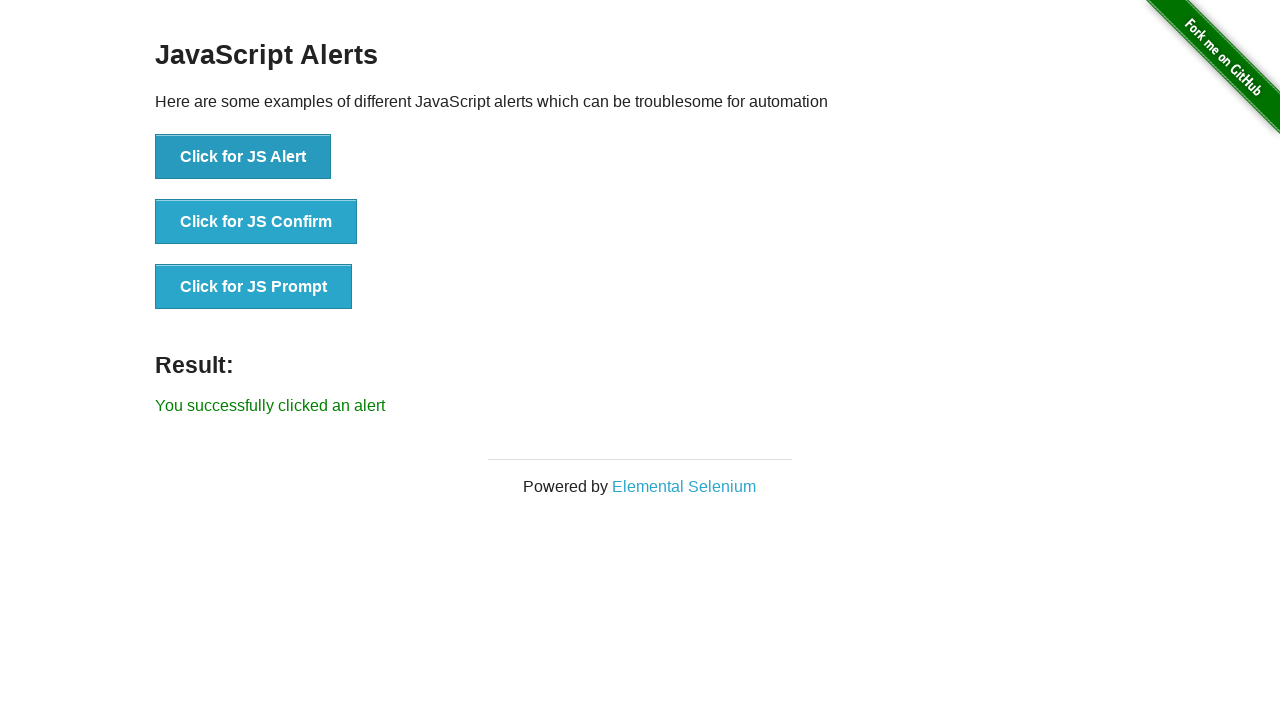

Waited for result element to appear
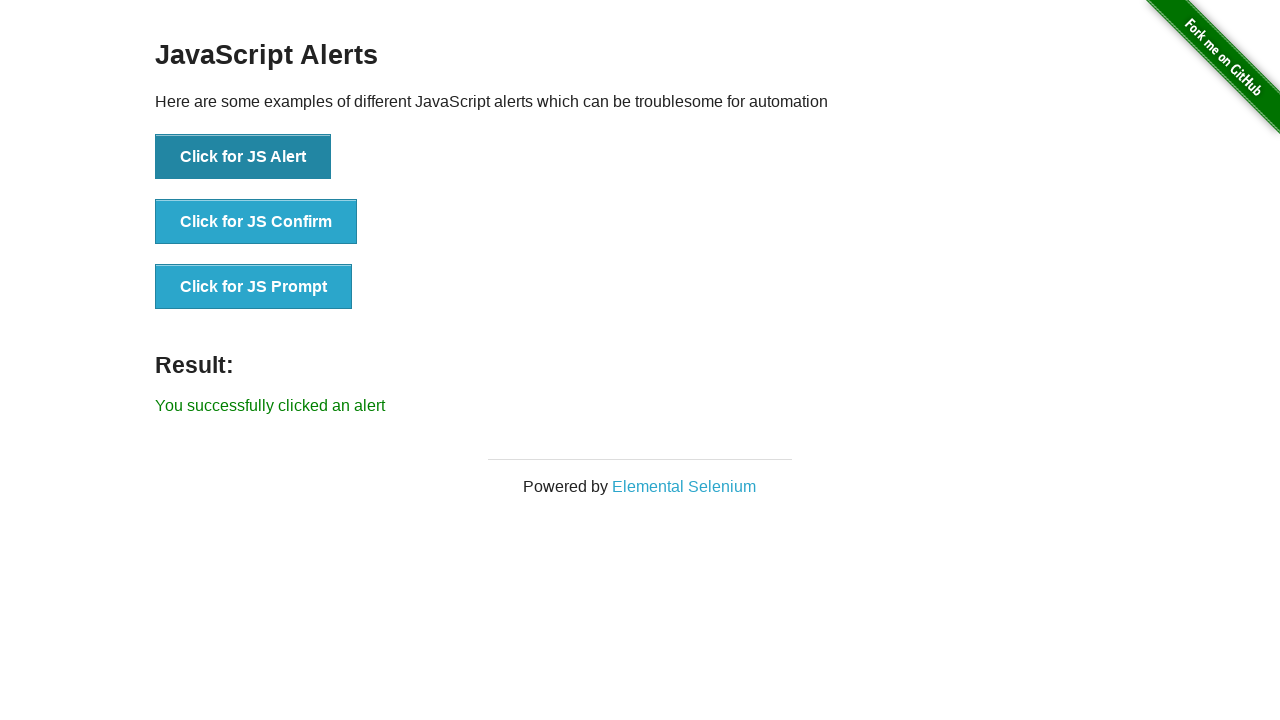

Retrieved result text: 'You successfully clicked an alert'
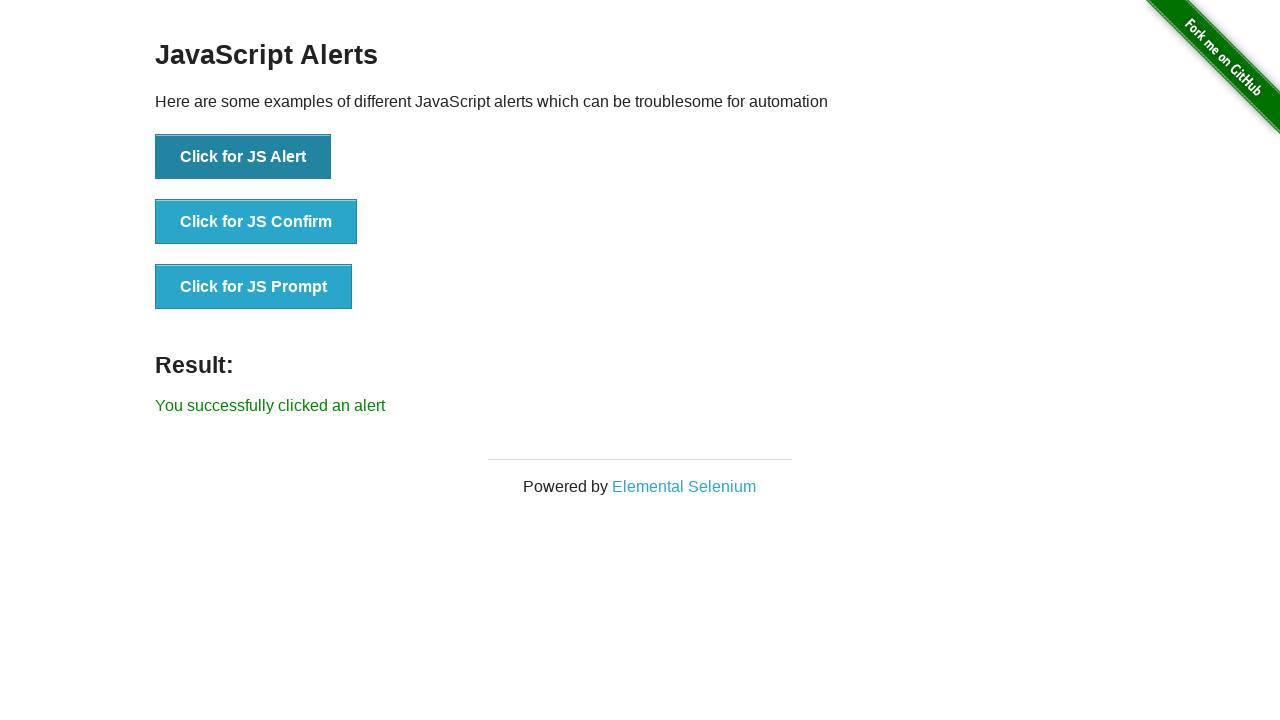

Verified result message matches expected text
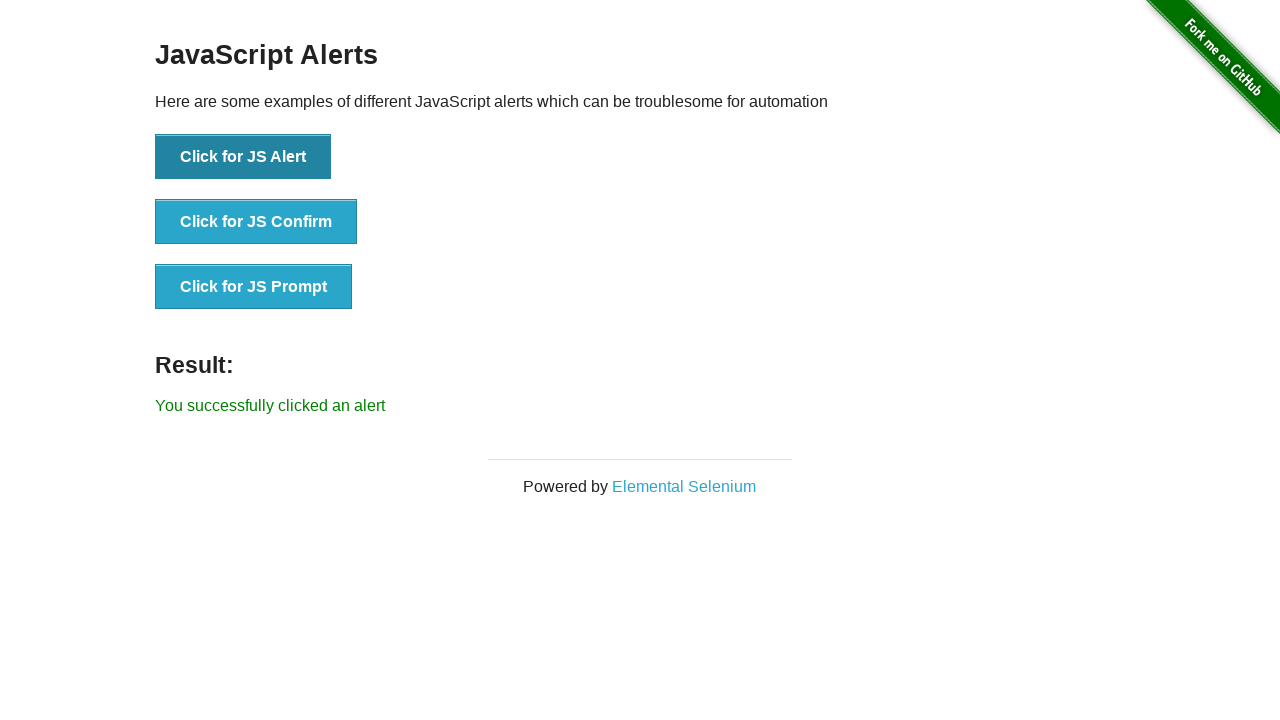

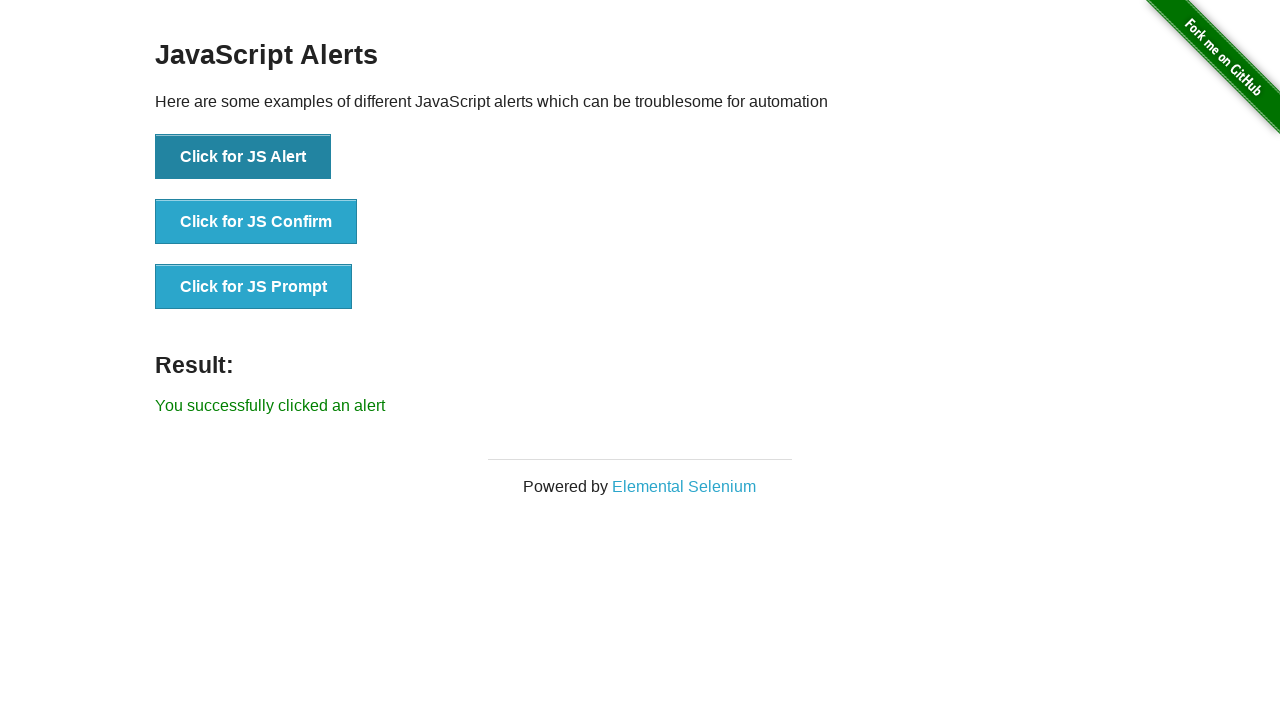